Tests a simple form by navigating to a page and clicking the submit button to verify basic form submission functionality.

Starting URL: http://suninjuly.github.io/simple_form_find_task.html

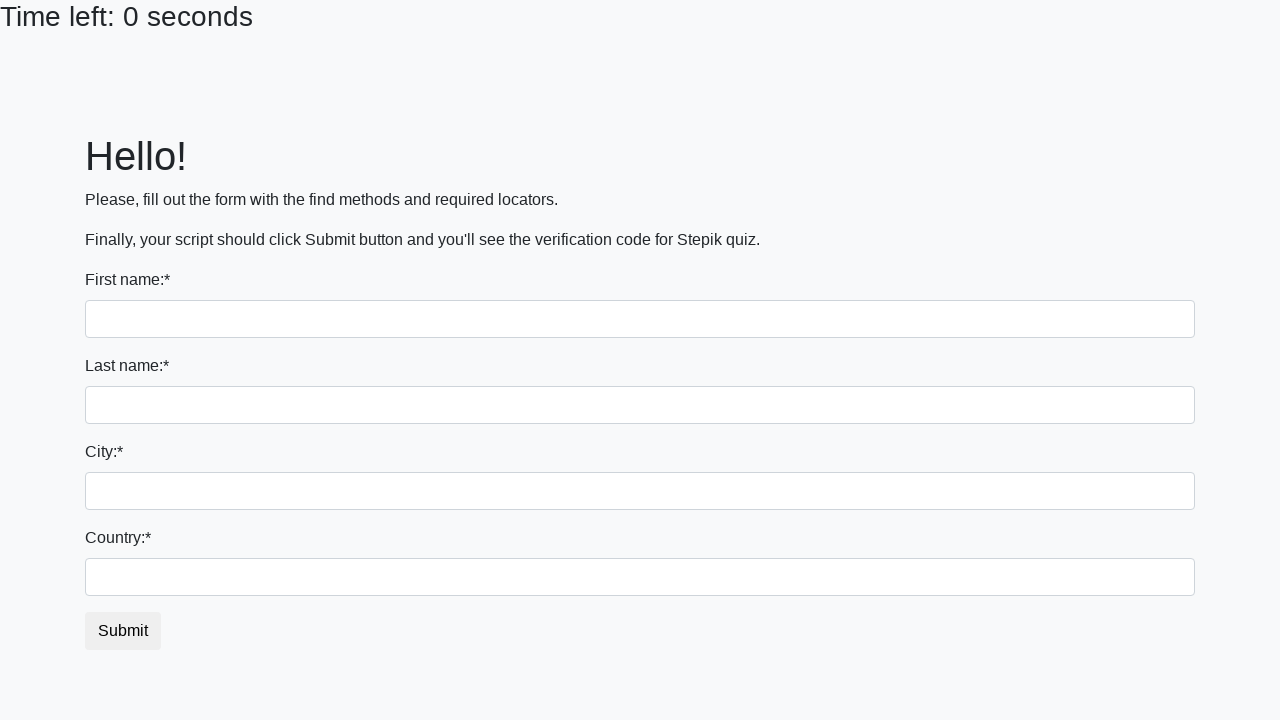

Navigated to simple form page
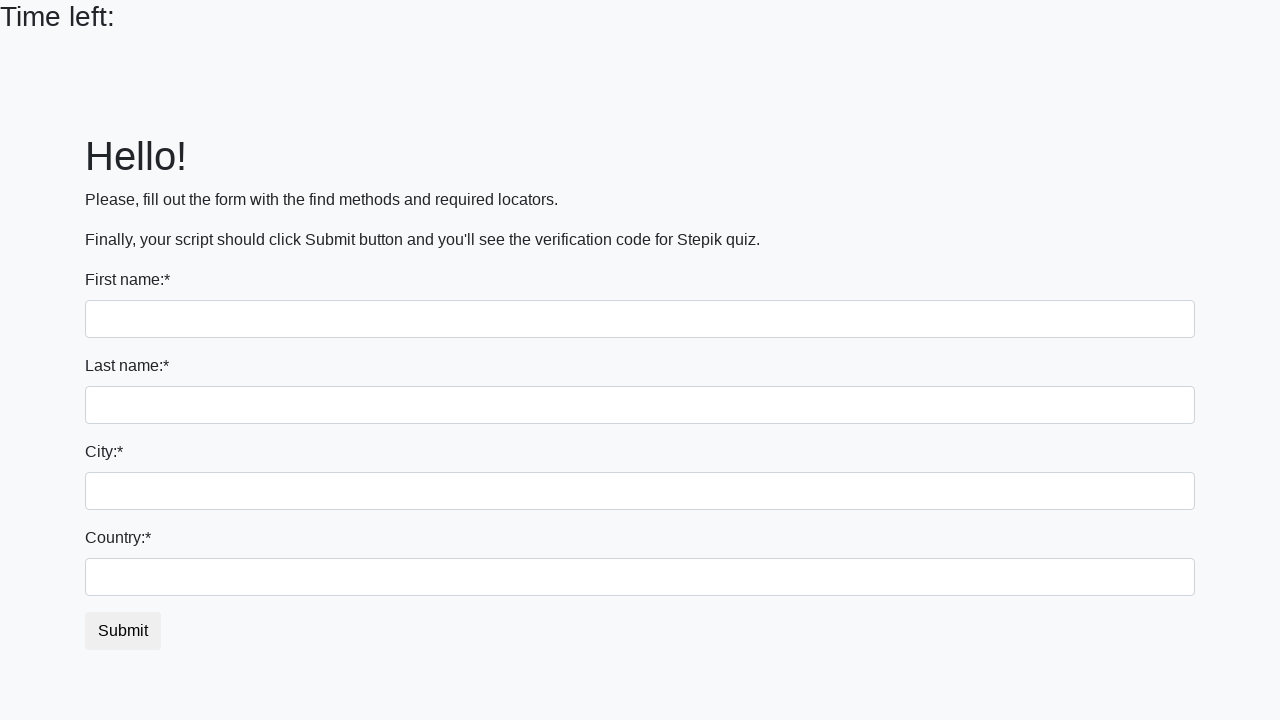

Clicked the submit button at (123, 631) on #submit_button
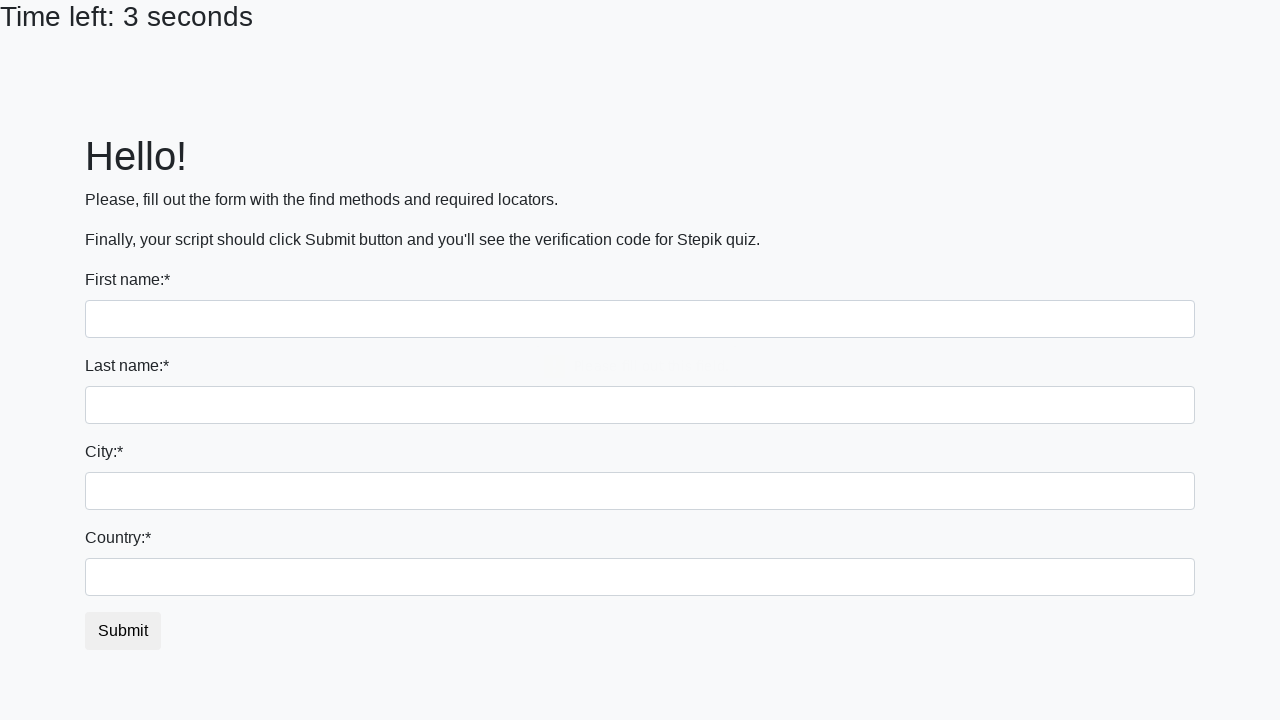

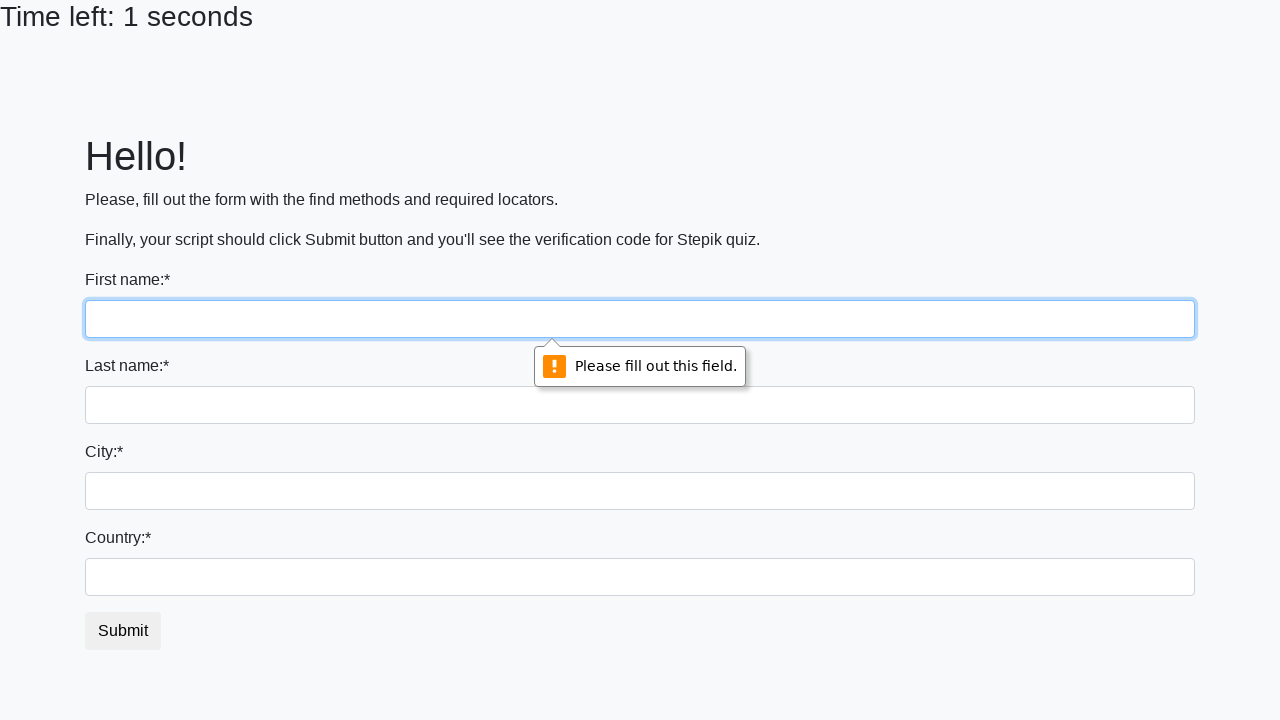